Takes a full page screenshot by targeting the body element of the Mozilla Developer Network homepage

Starting URL: https://developer.mozilla.org/en-US/

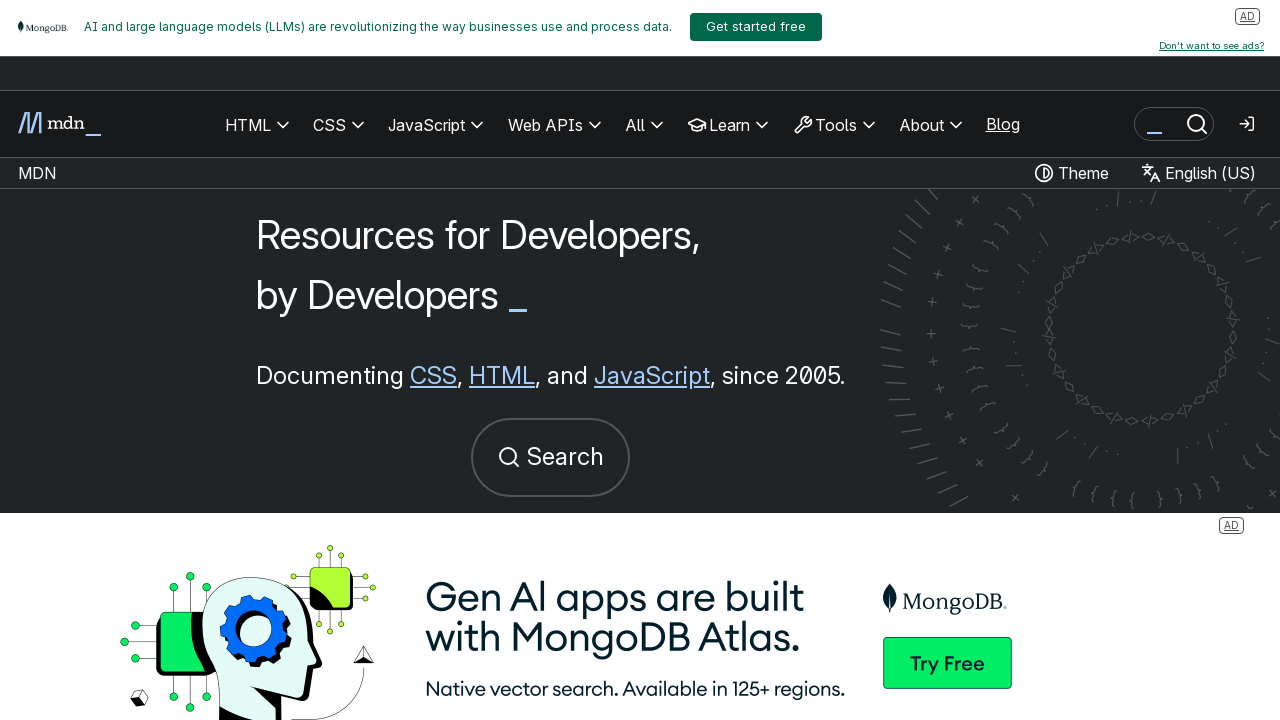

Waited for Mozilla Developer Network homepage to fully load (networkidle)
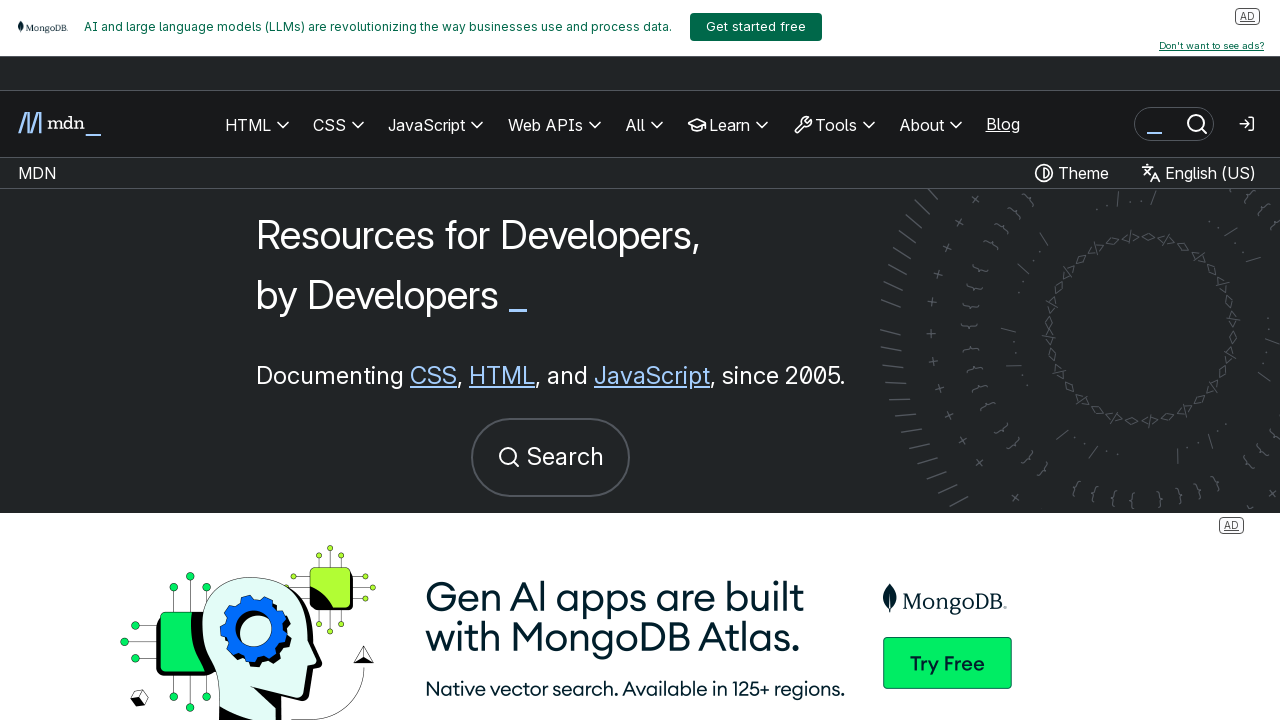

Located body element
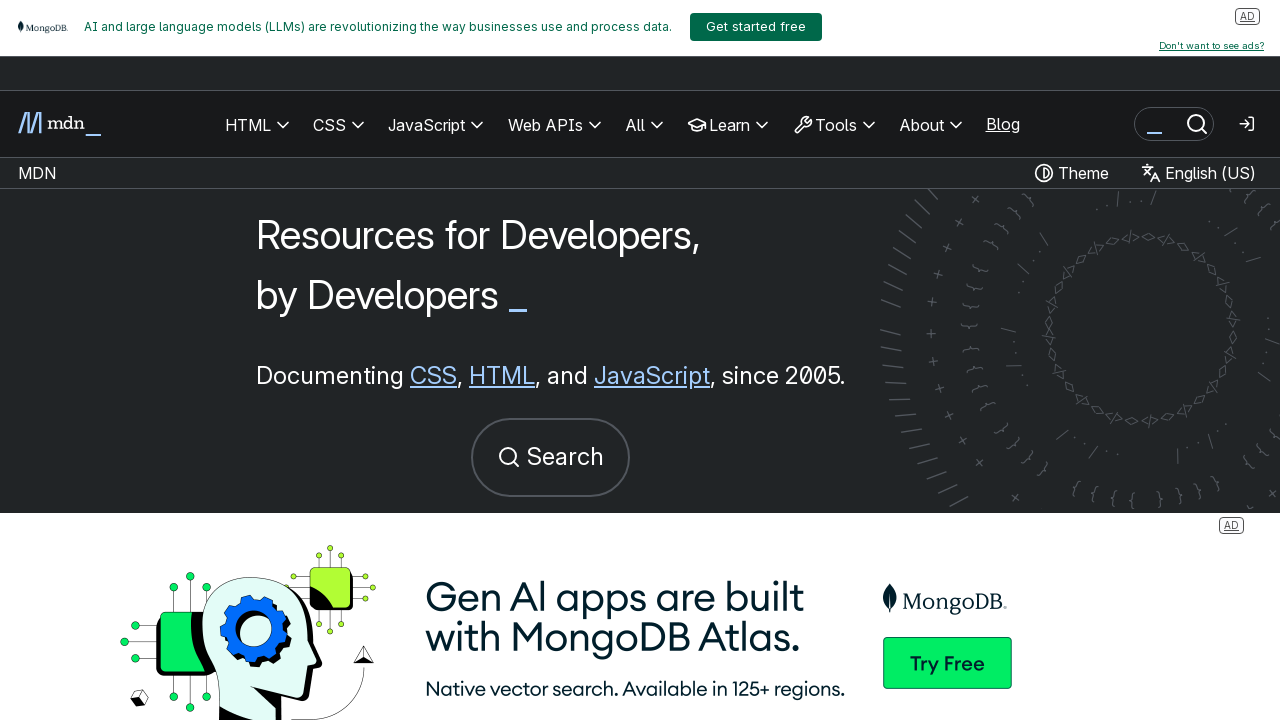

Took full page screenshot of body element and saved to /tmp/screenshot_full.png
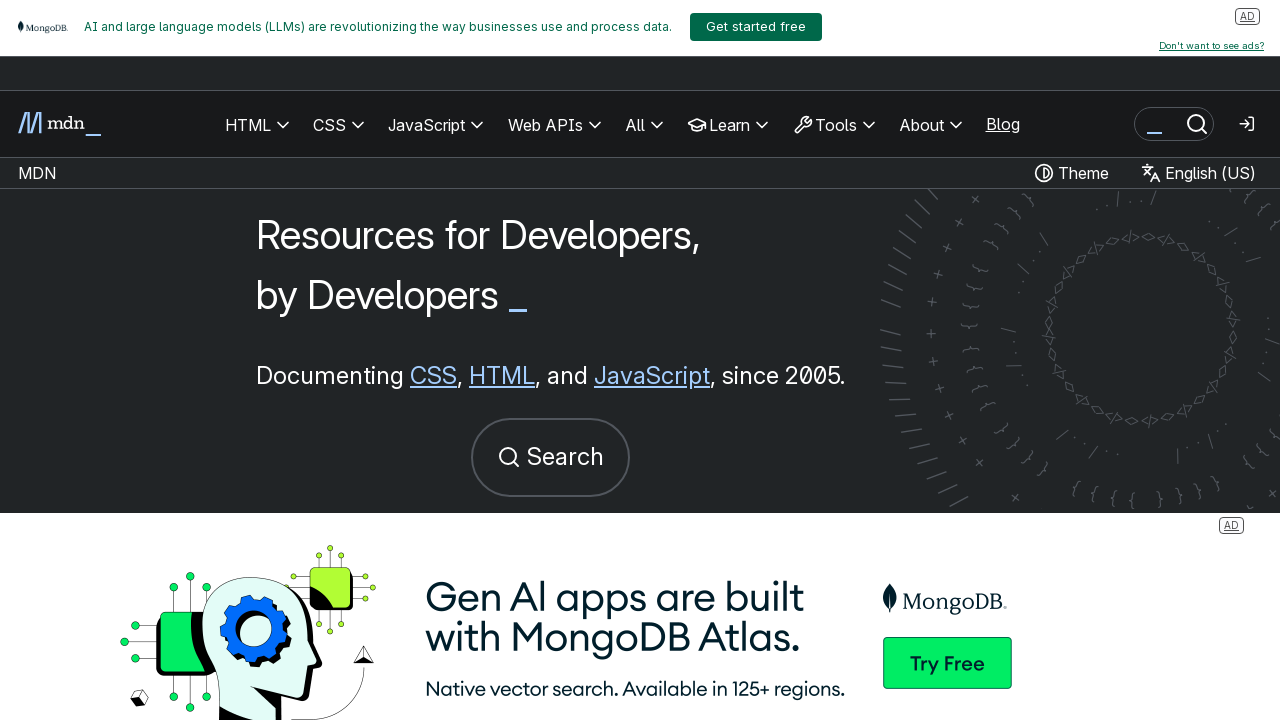

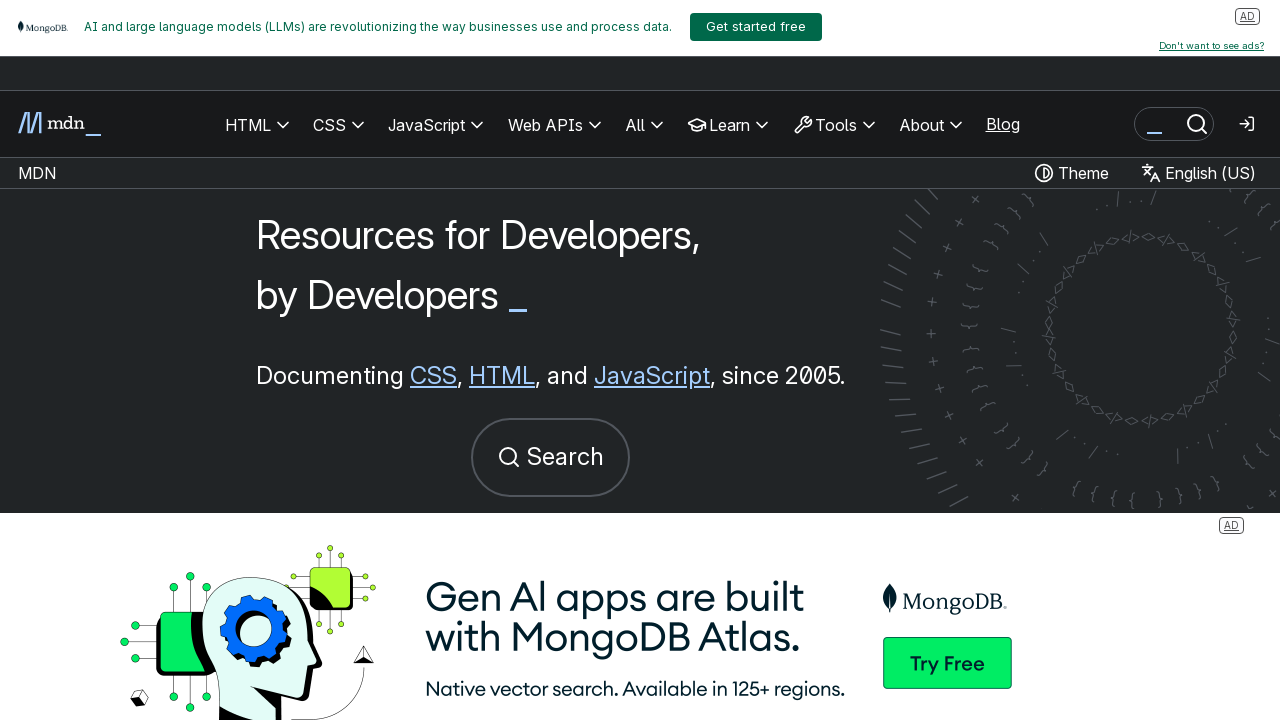